Tests file upload functionality on W3Schools by switching to an iframe and interacting with a file input element to upload a file.

Starting URL: https://www.w3schools.com/jsref/tryit.asp?filename=tryjsref_fileupload_get

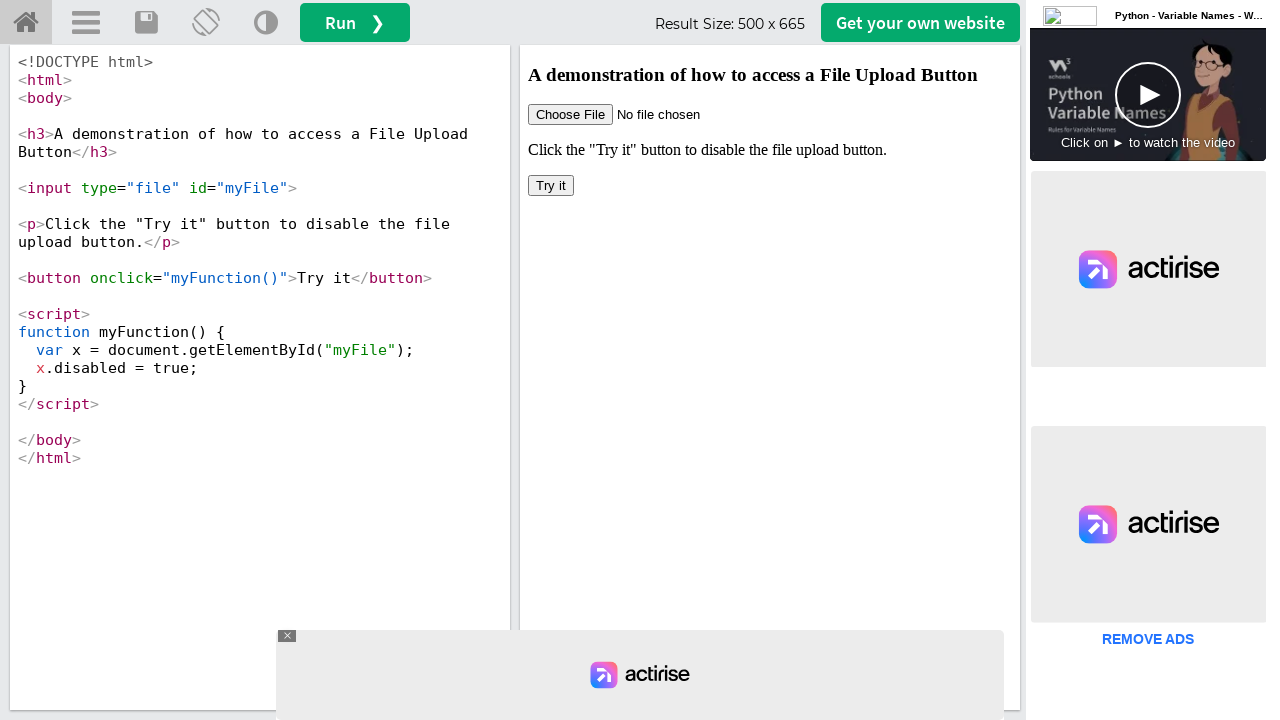

Waited for file input element to be available in iframe
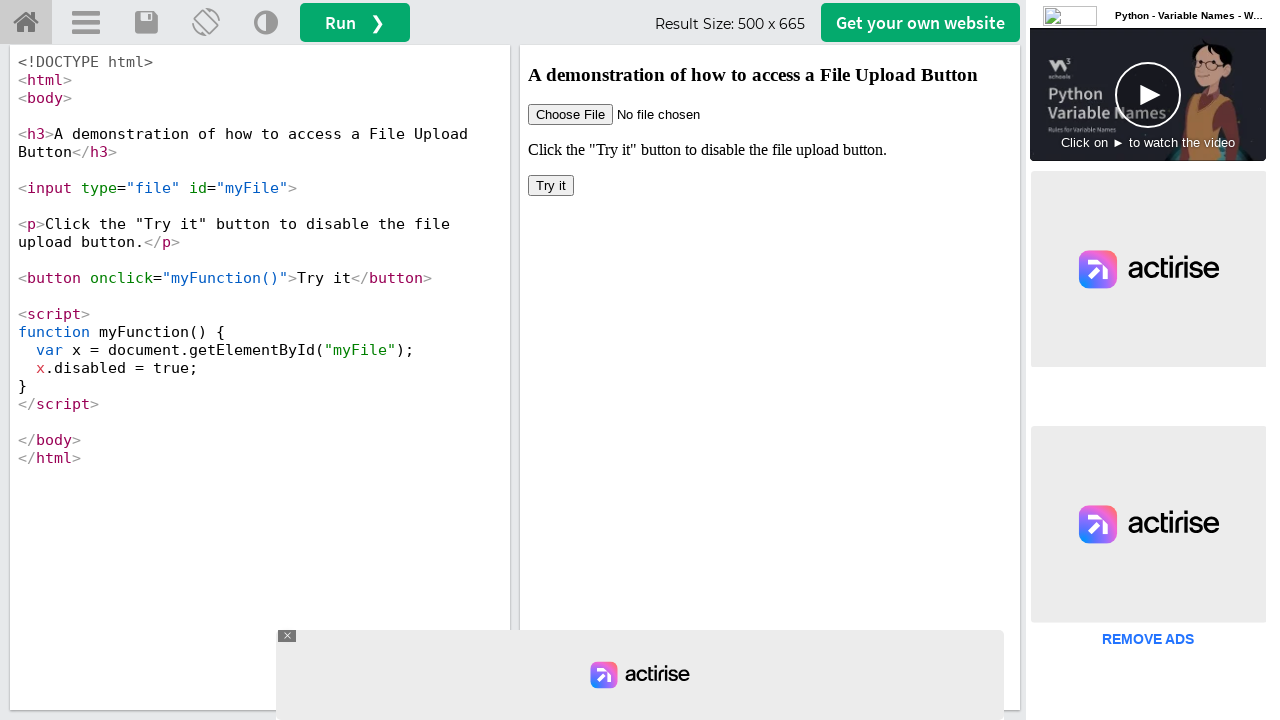

Located file input element in iframe
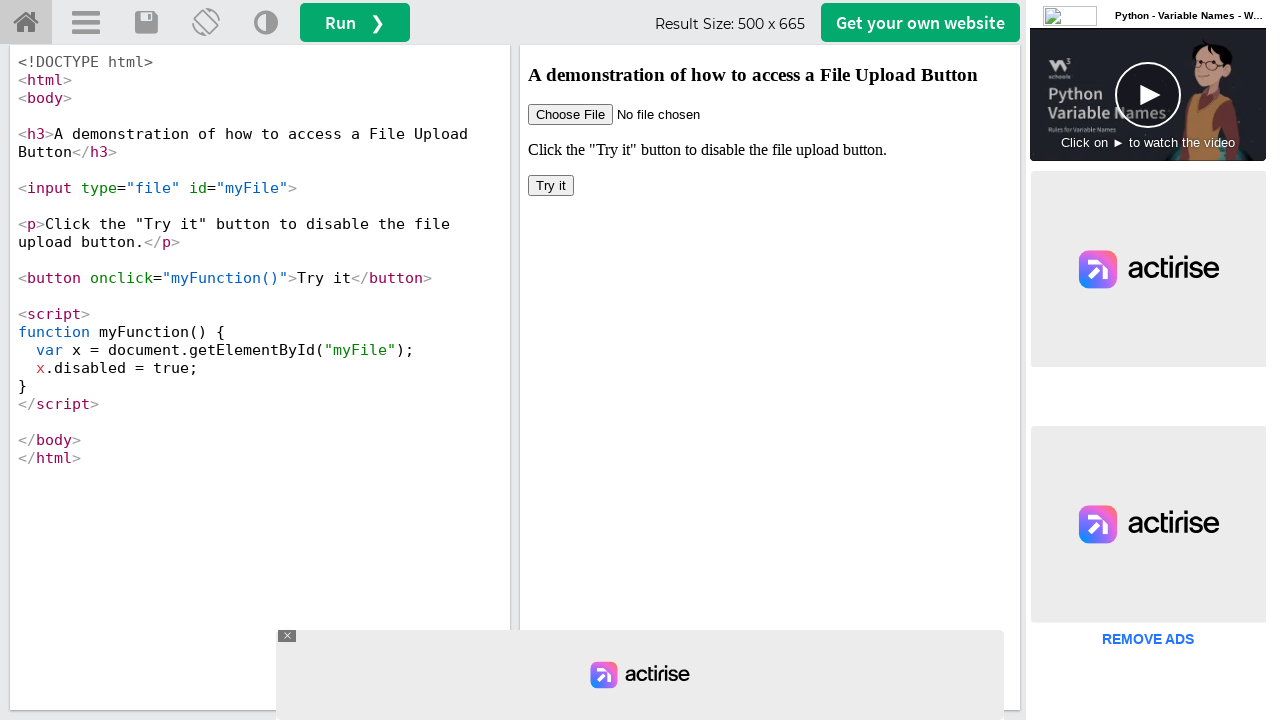

Created temporary test file for upload
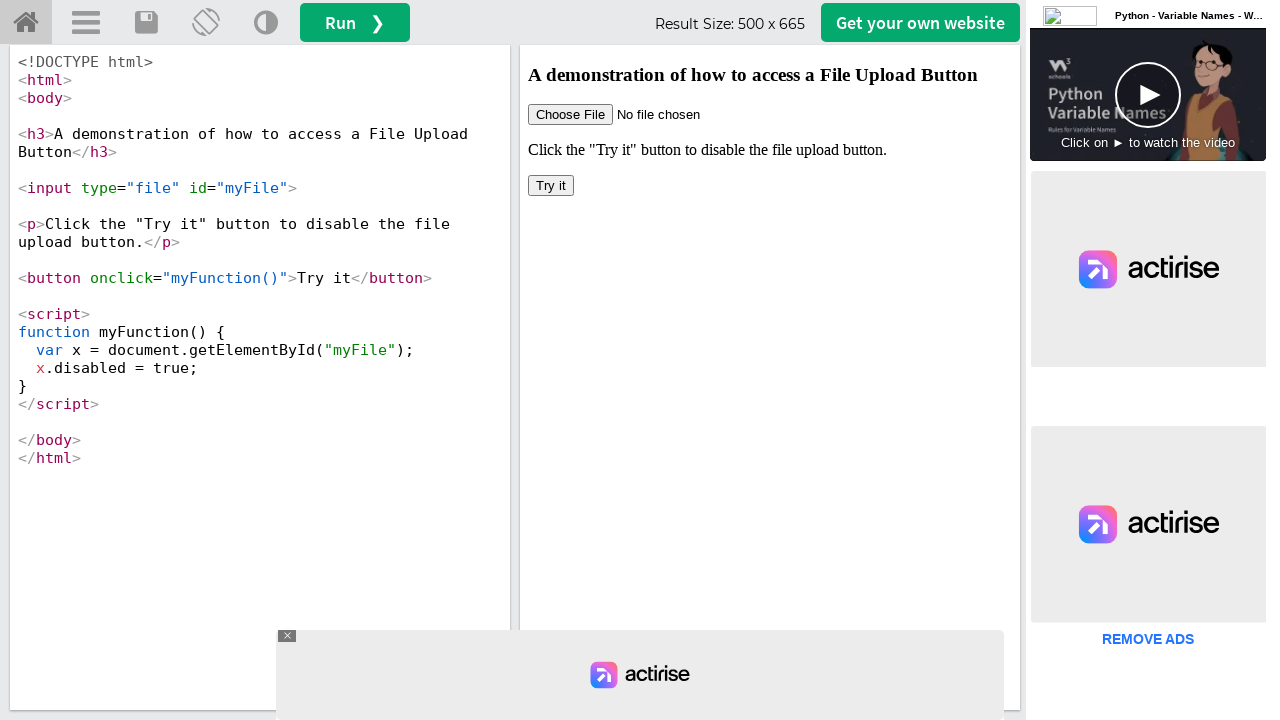

Uploaded file to the file input element
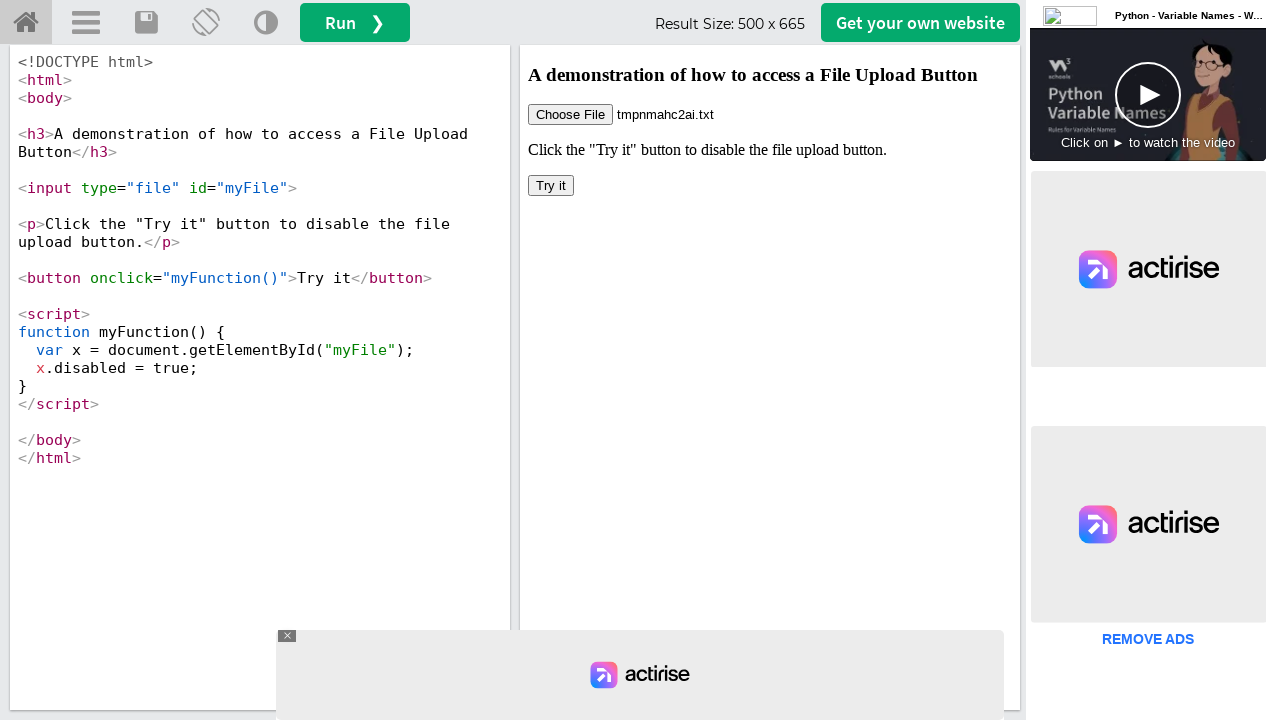

Cleaned up temporary test file
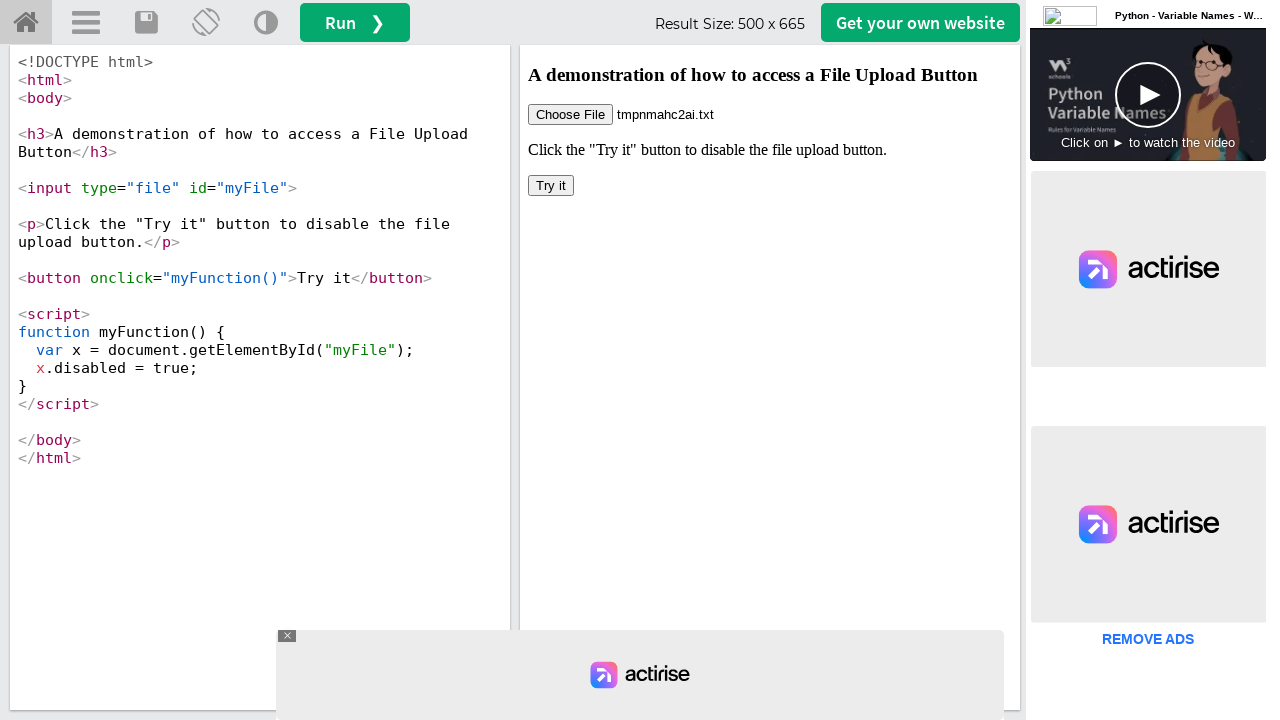

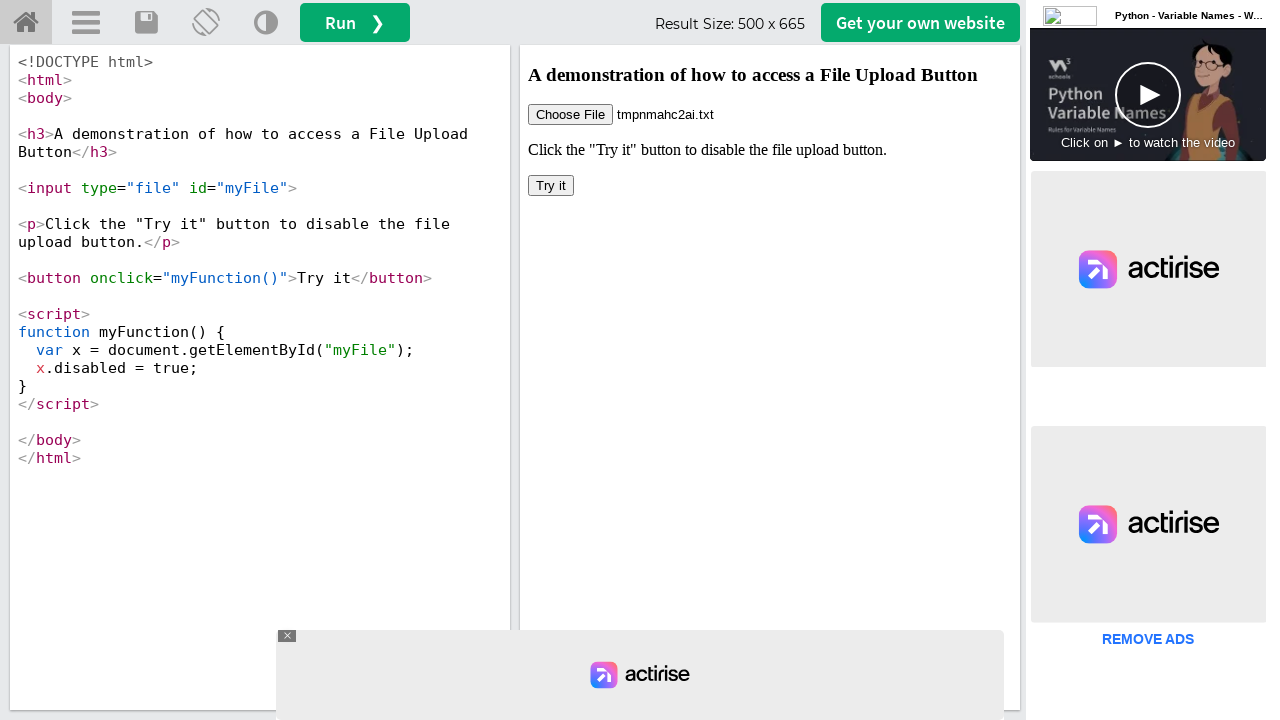